Tests marking individual todo items as complete by checking their toggle boxes

Starting URL: https://demo.playwright.dev/todomvc

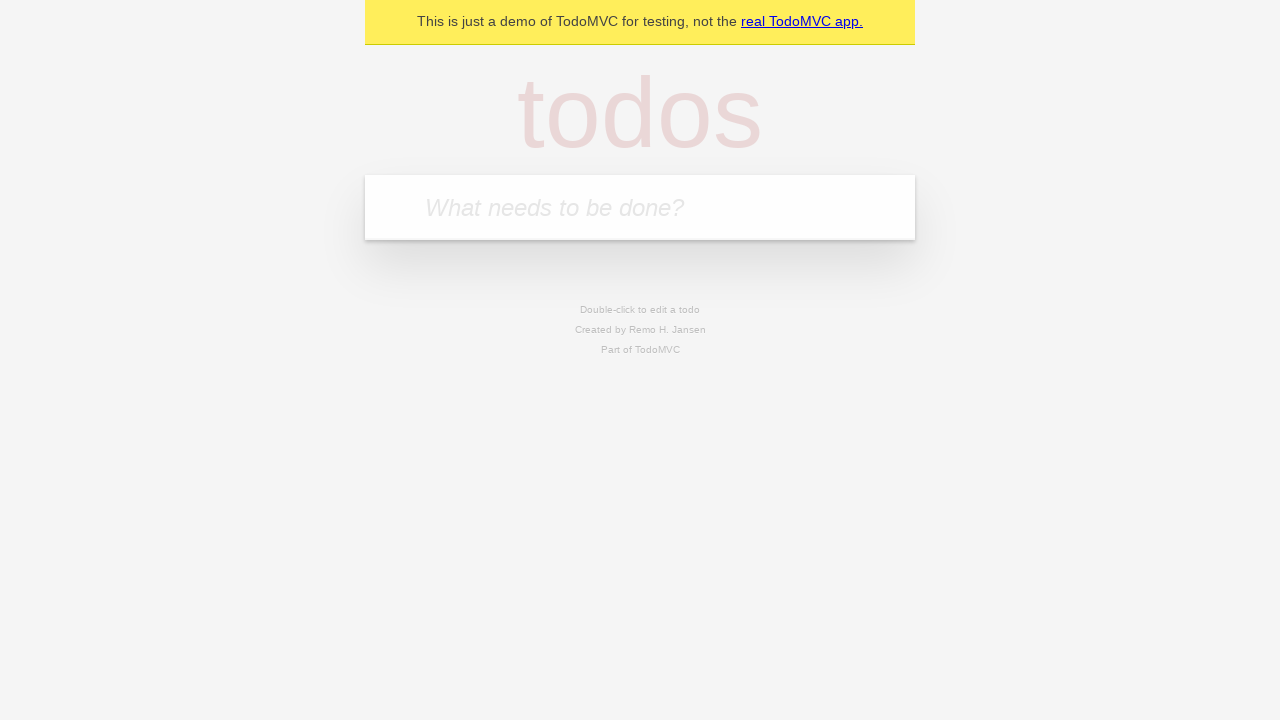

Filled new todo input with 'buy some cheese' on .new-todo
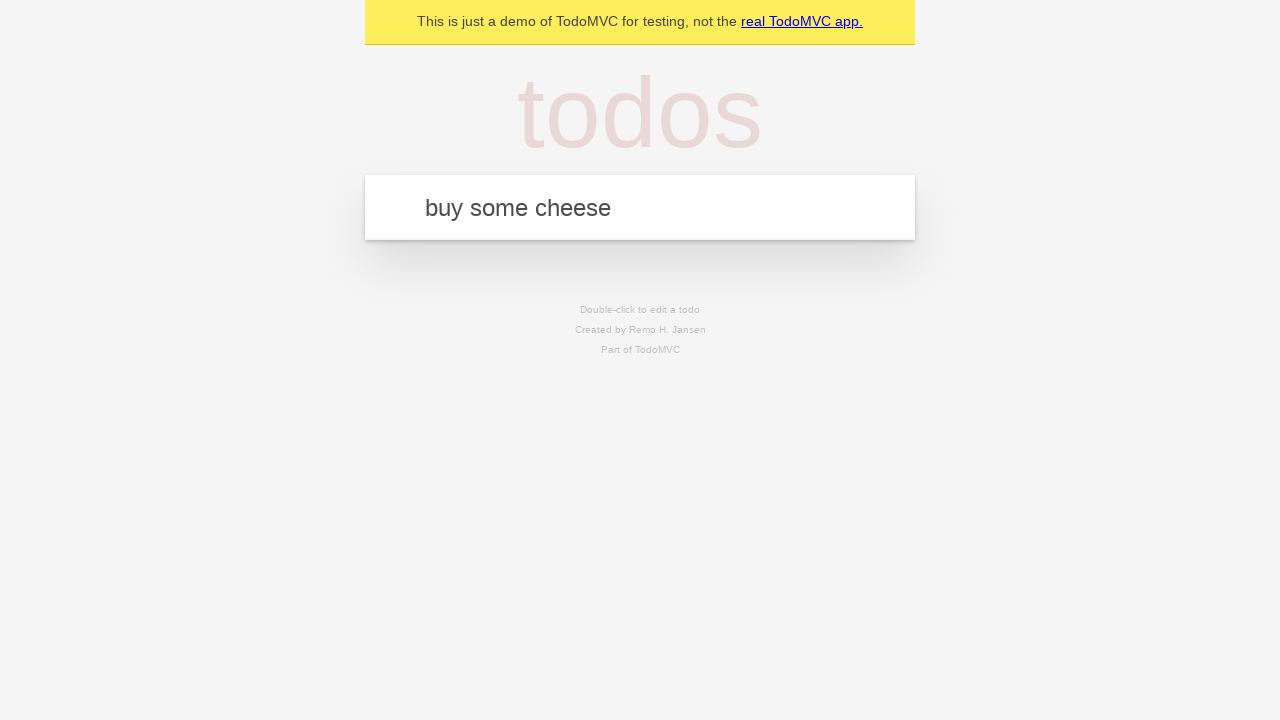

Pressed Enter to create first todo item on .new-todo
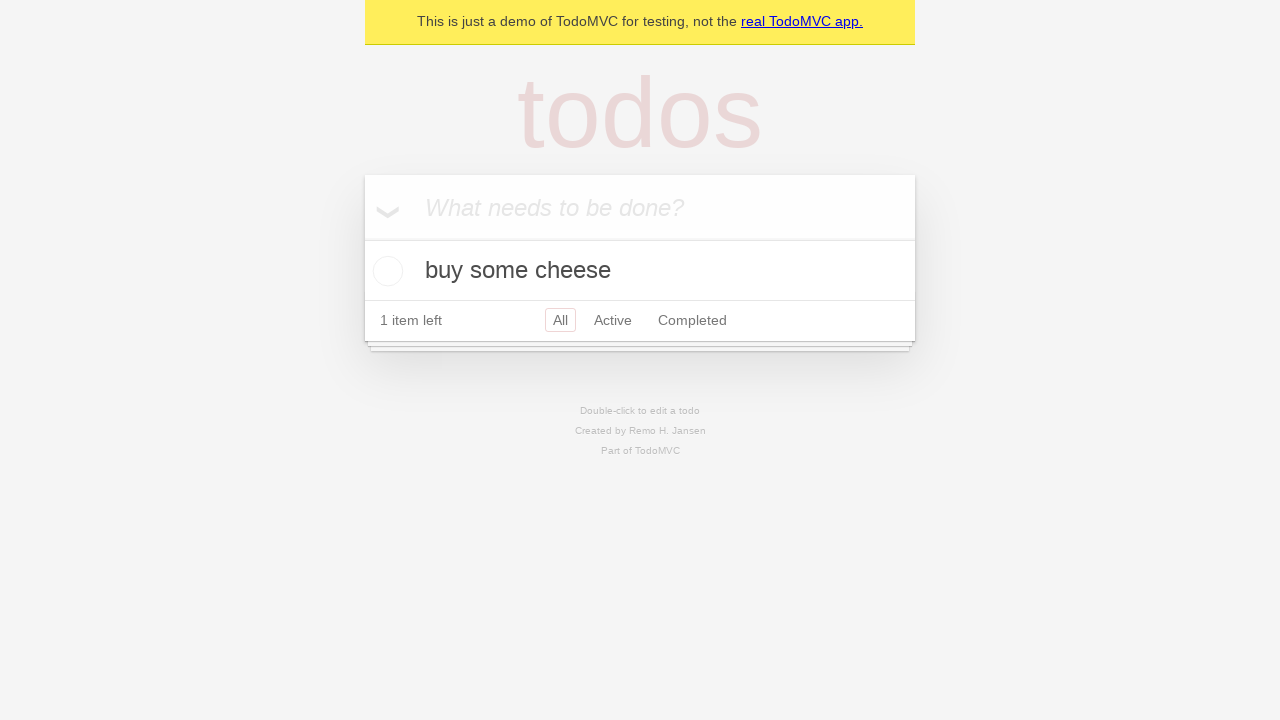

Filled new todo input with 'feed the cat' on .new-todo
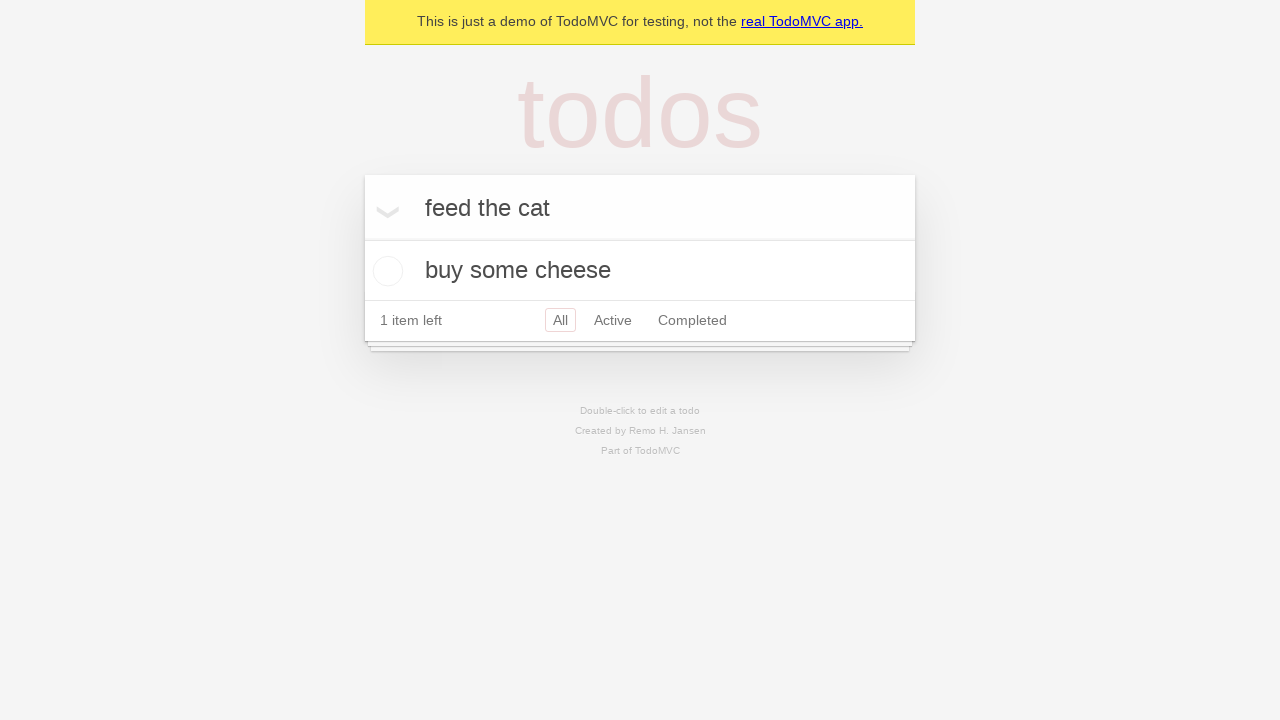

Pressed Enter to create second todo item on .new-todo
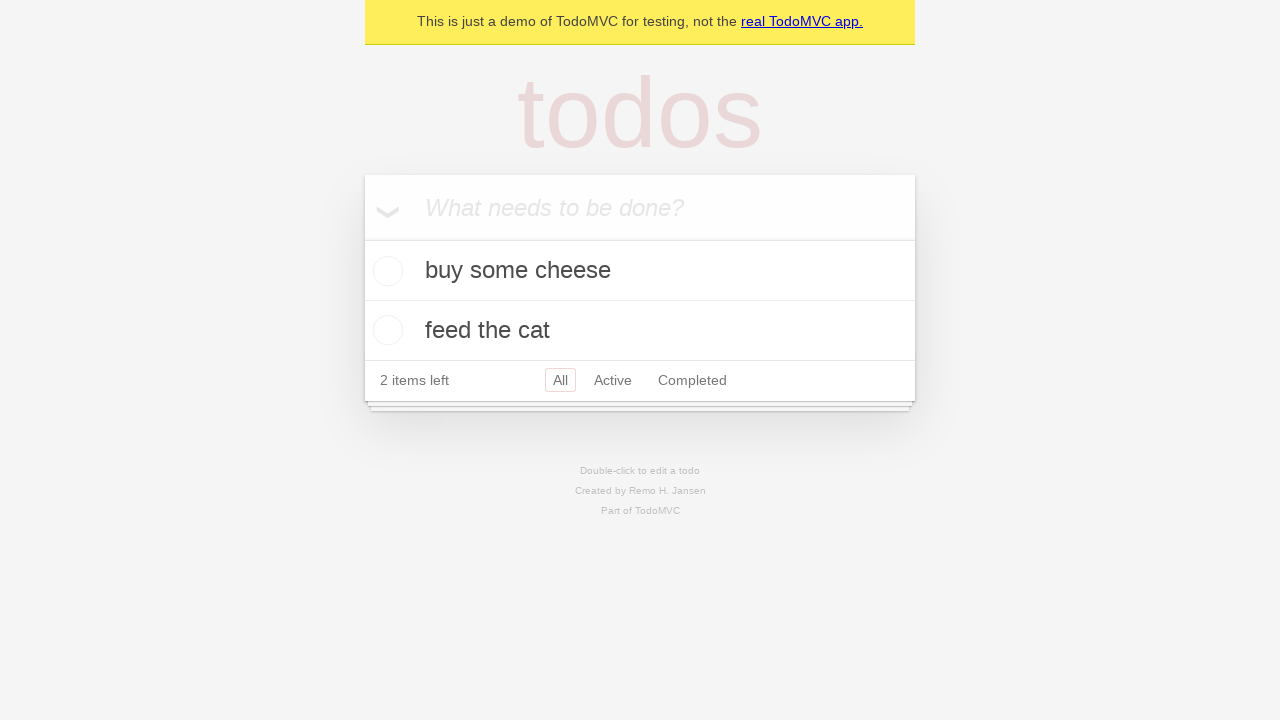

Waited for second todo item to appear in the list
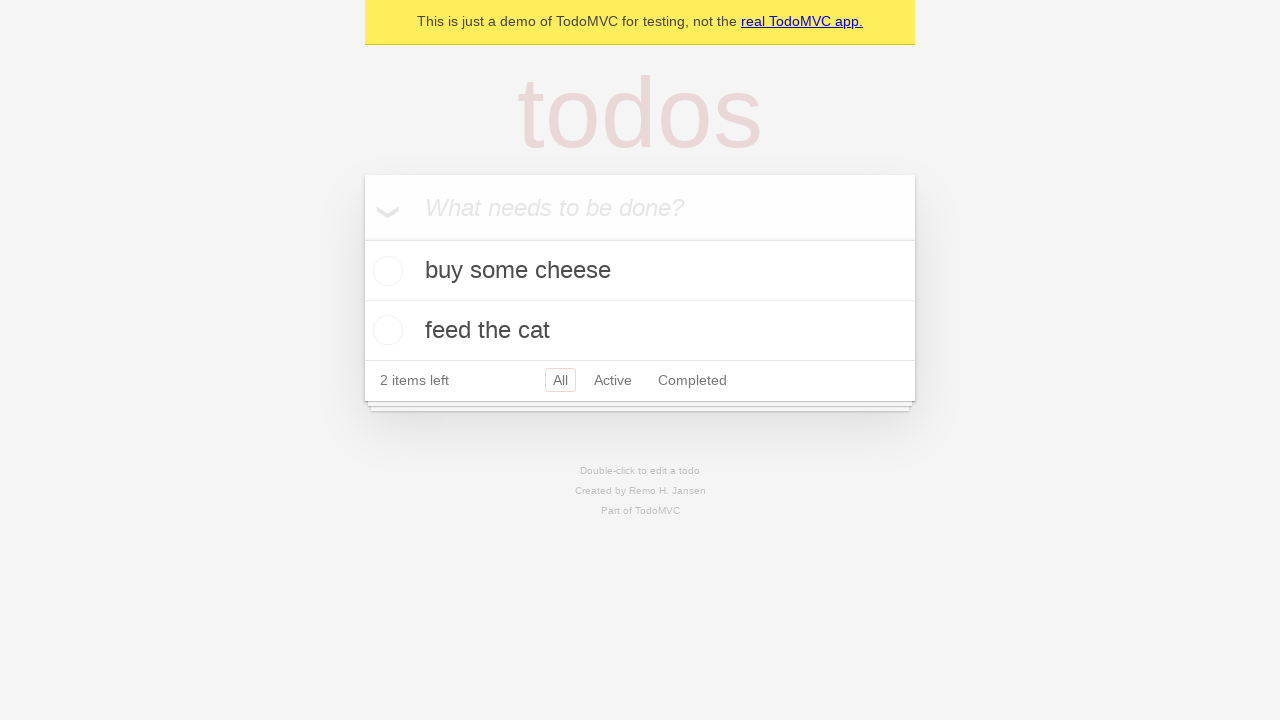

Checked the toggle box for the first todo item 'buy some cheese' at (385, 271) on .todo-list li >> nth=0 >> .toggle
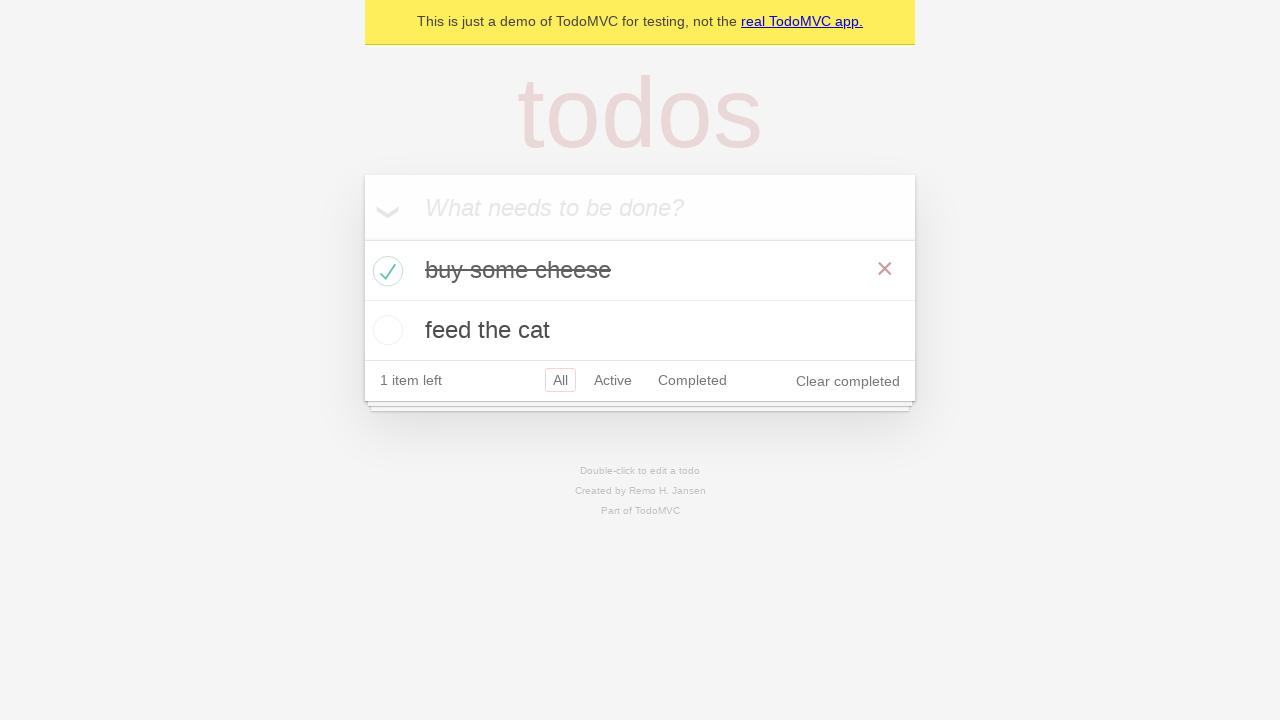

Checked the toggle box for the second todo item 'feed the cat' at (385, 330) on .todo-list li >> nth=1 >> .toggle
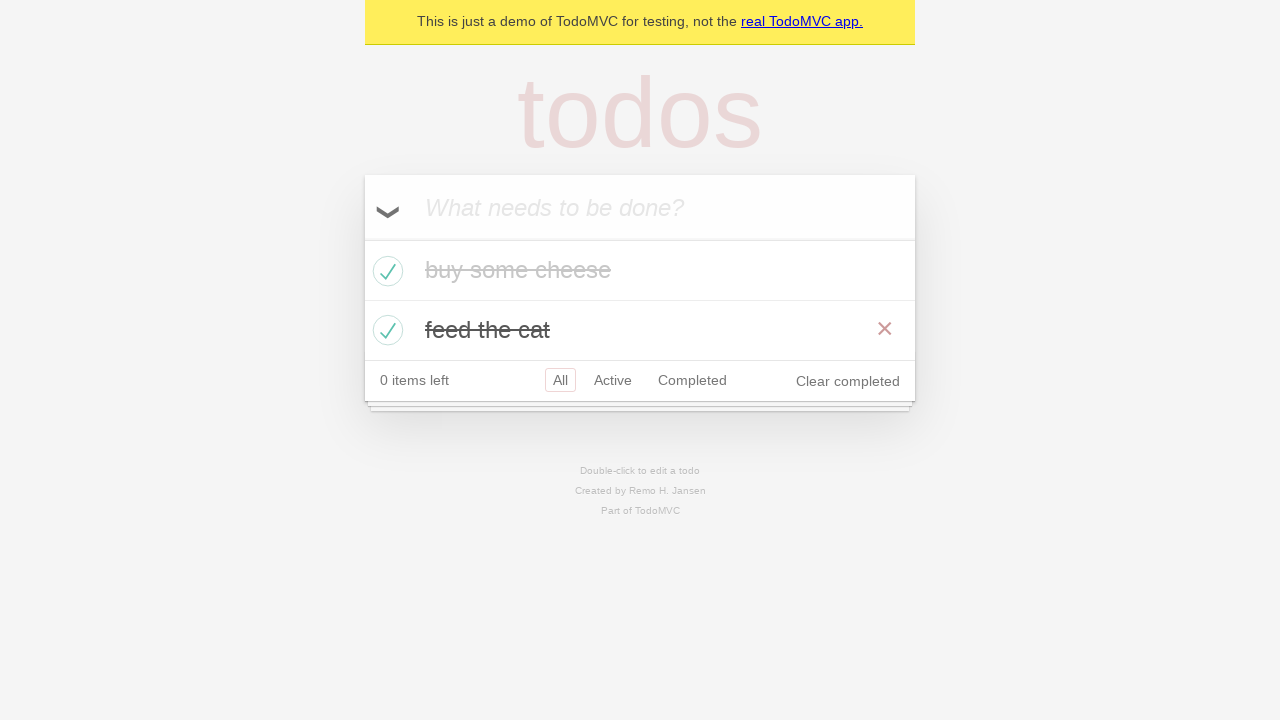

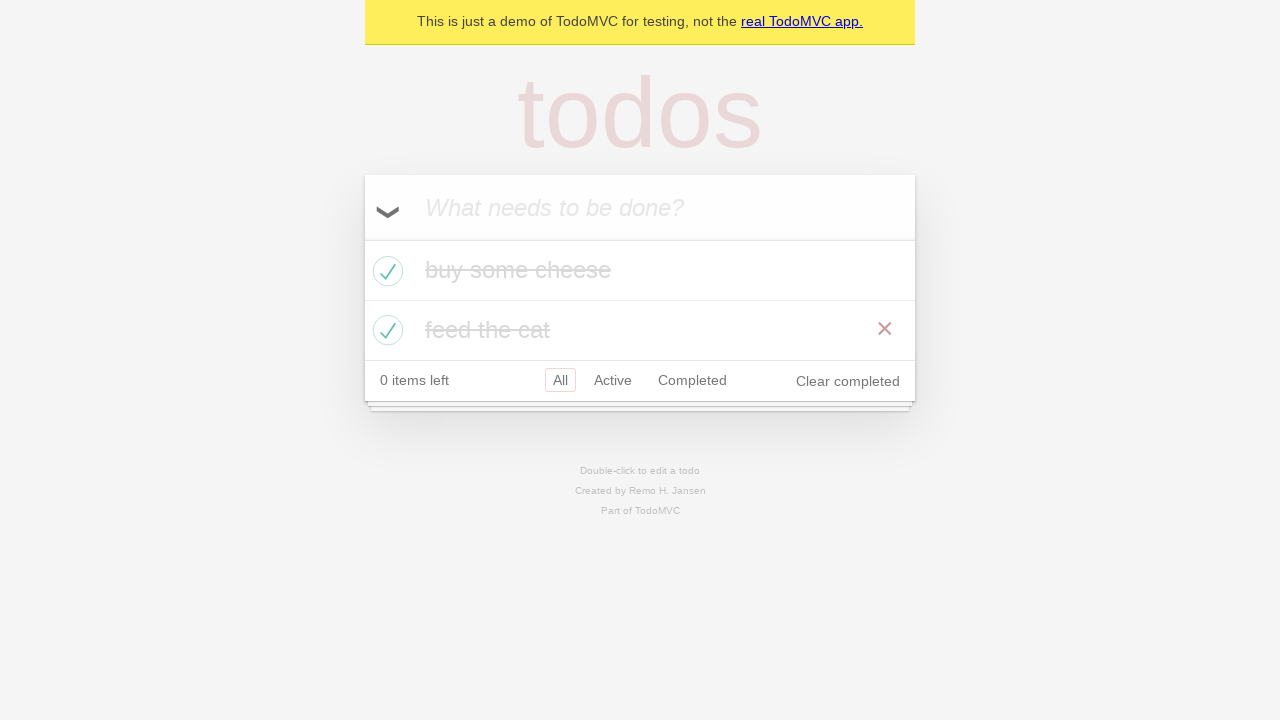